Tests hover functionality by hovering over an avatar element and verifying that a caption becomes visible.

Starting URL: http://the-internet.herokuapp.com/hovers

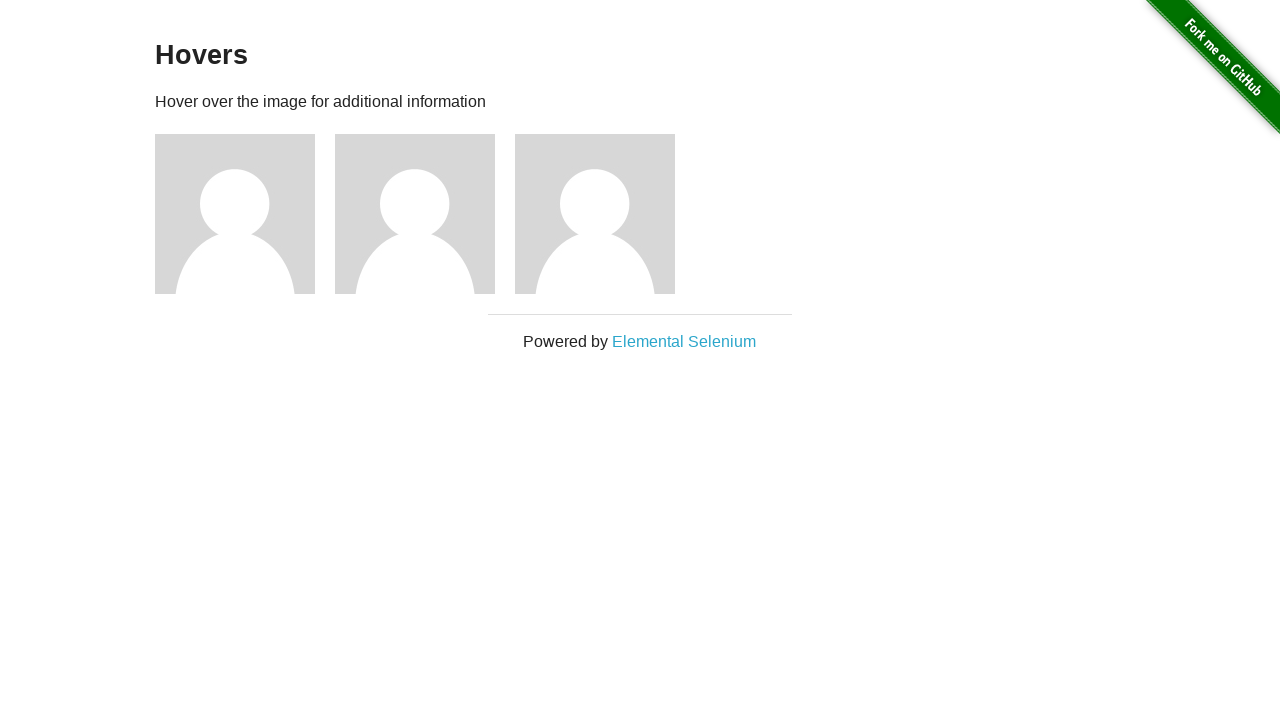

Located the first avatar figure element
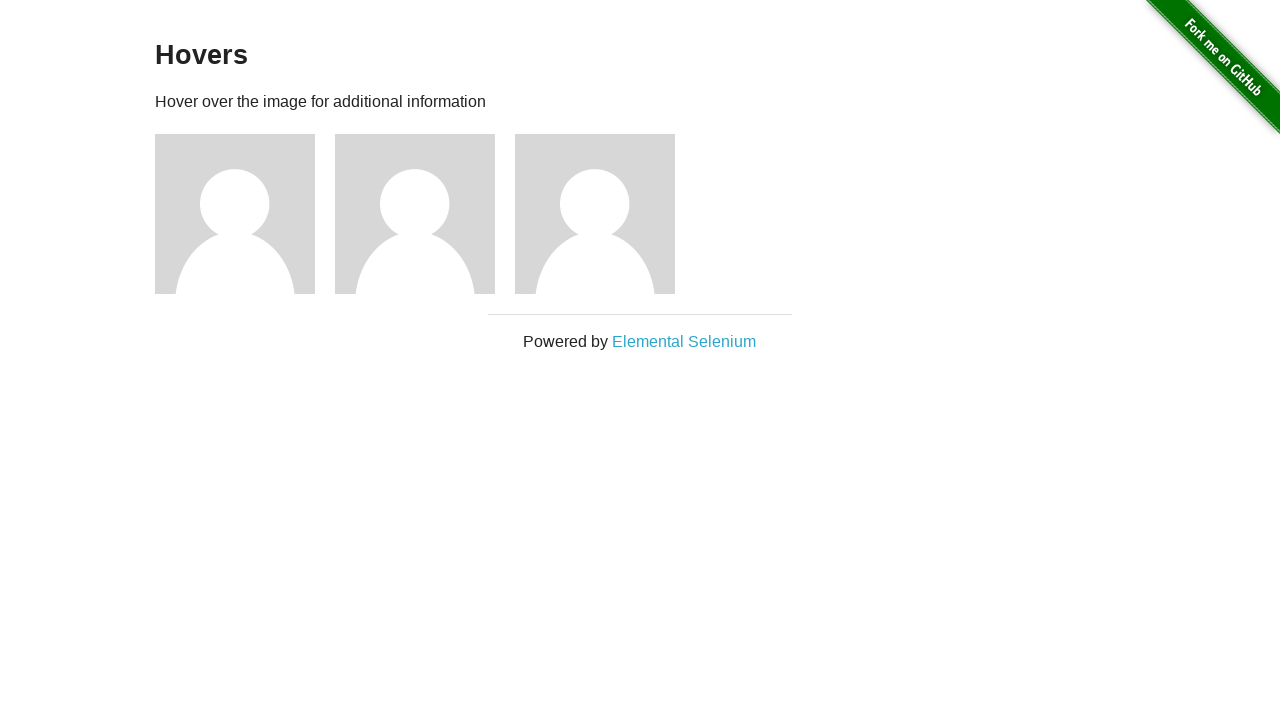

Hovered over the avatar element at (245, 214) on .figure >> nth=0
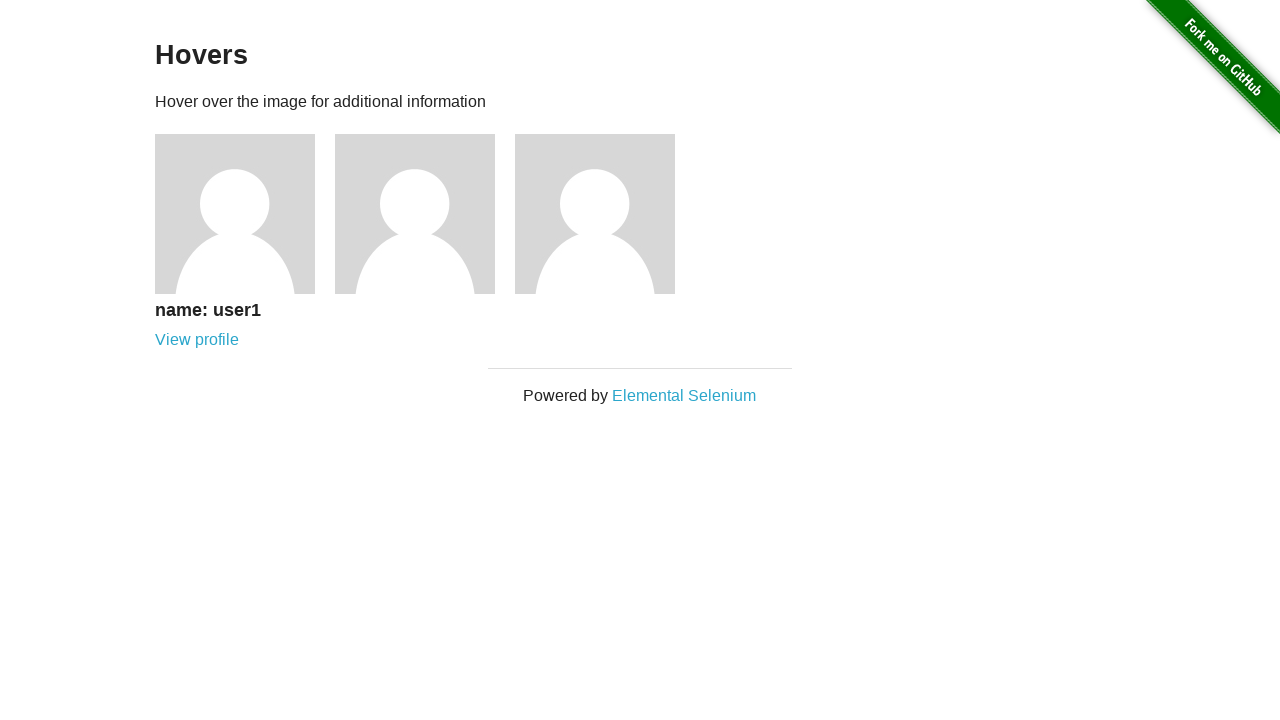

Located the caption element
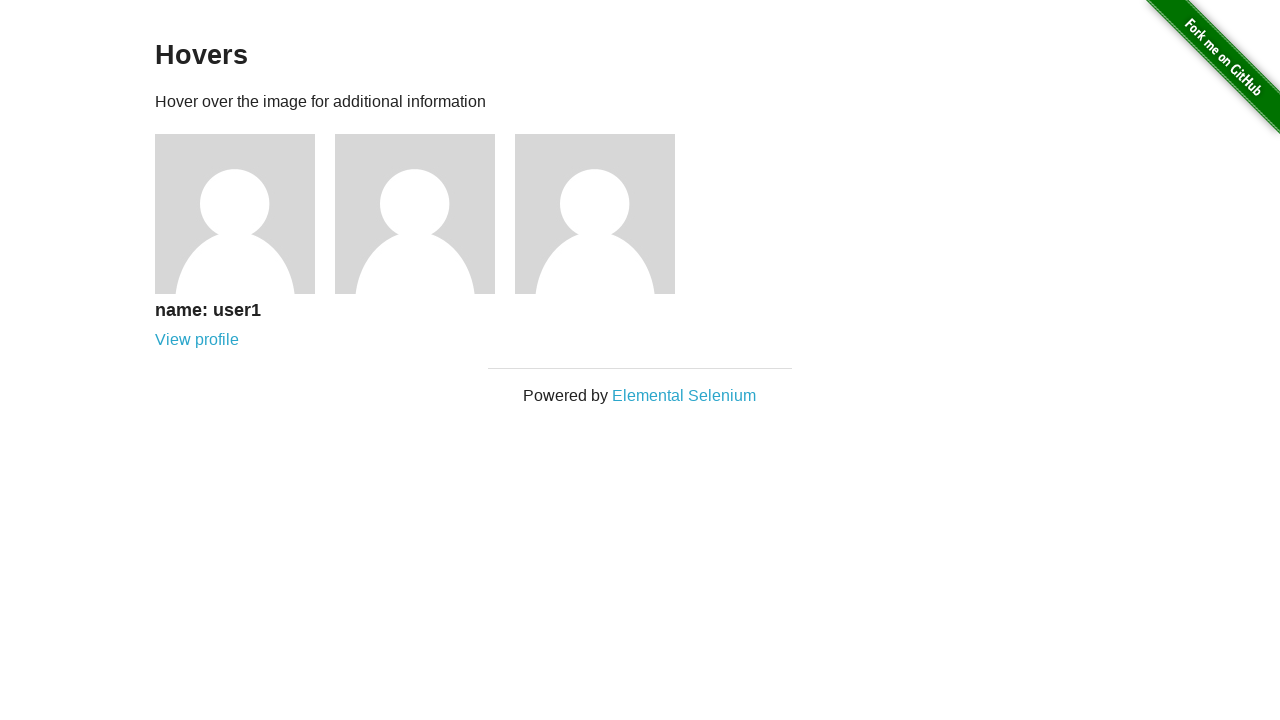

Verified that the caption is visible on hover
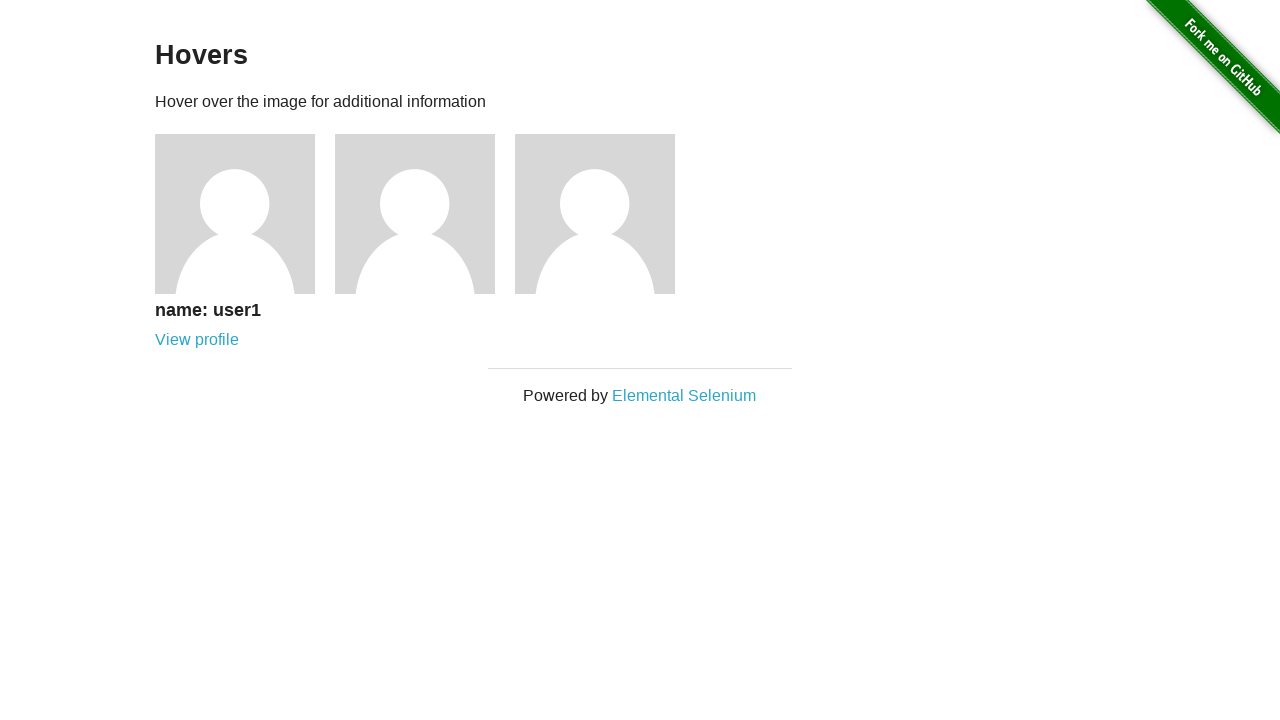

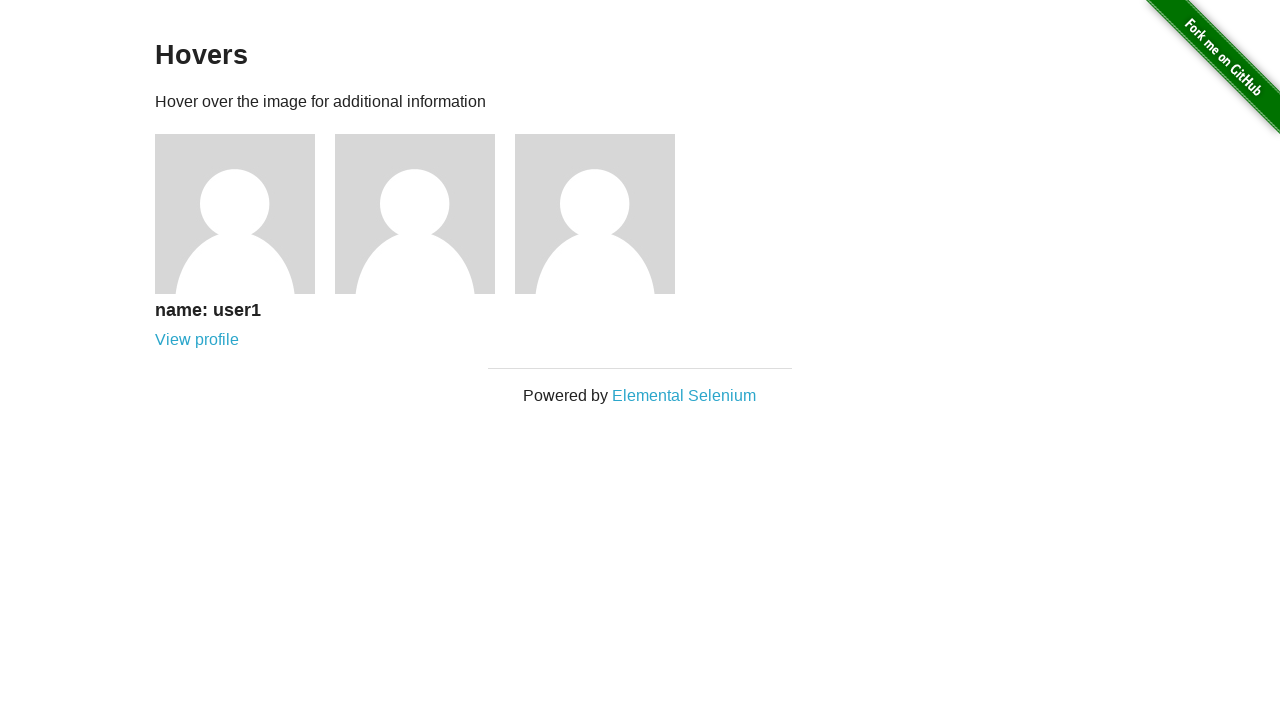